Navigates to a department page in the Swarthmore College catalog and waits for course listings to load.

Starting URL: https://catalog.swarthmore.edu/content.php?catoid=7&navoid=194

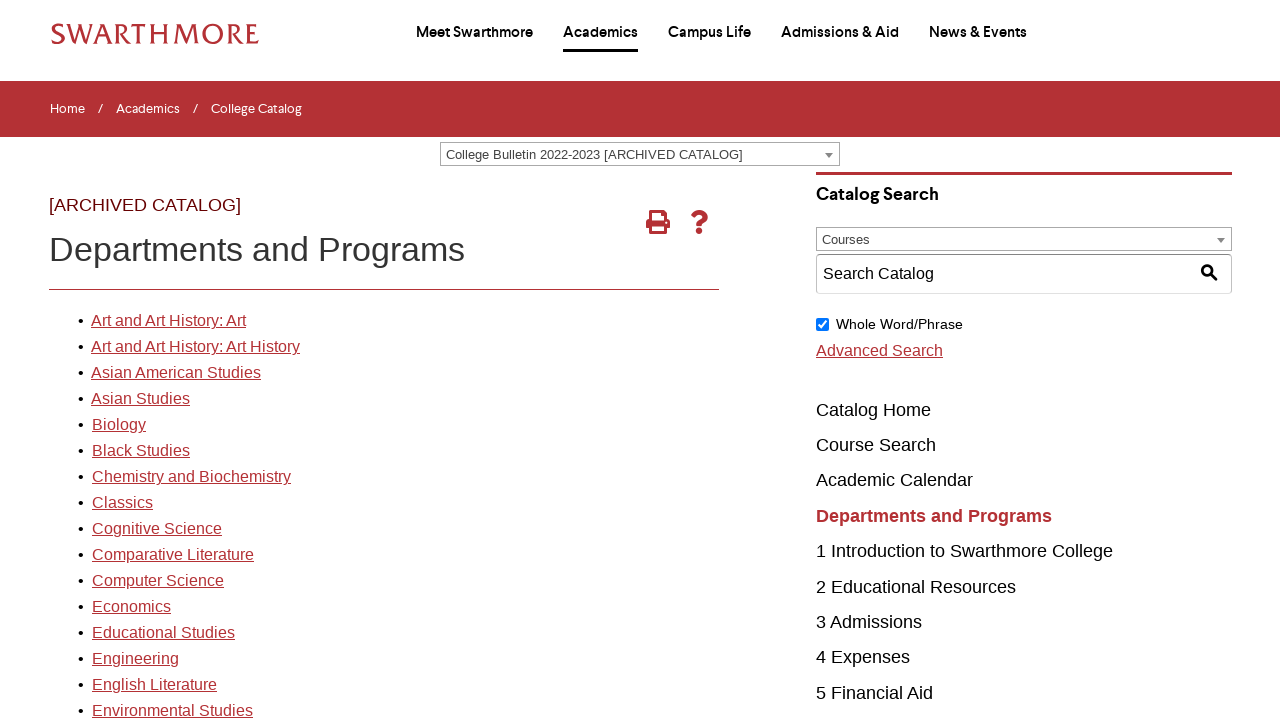

Navigated to Swarthmore College catalog department page
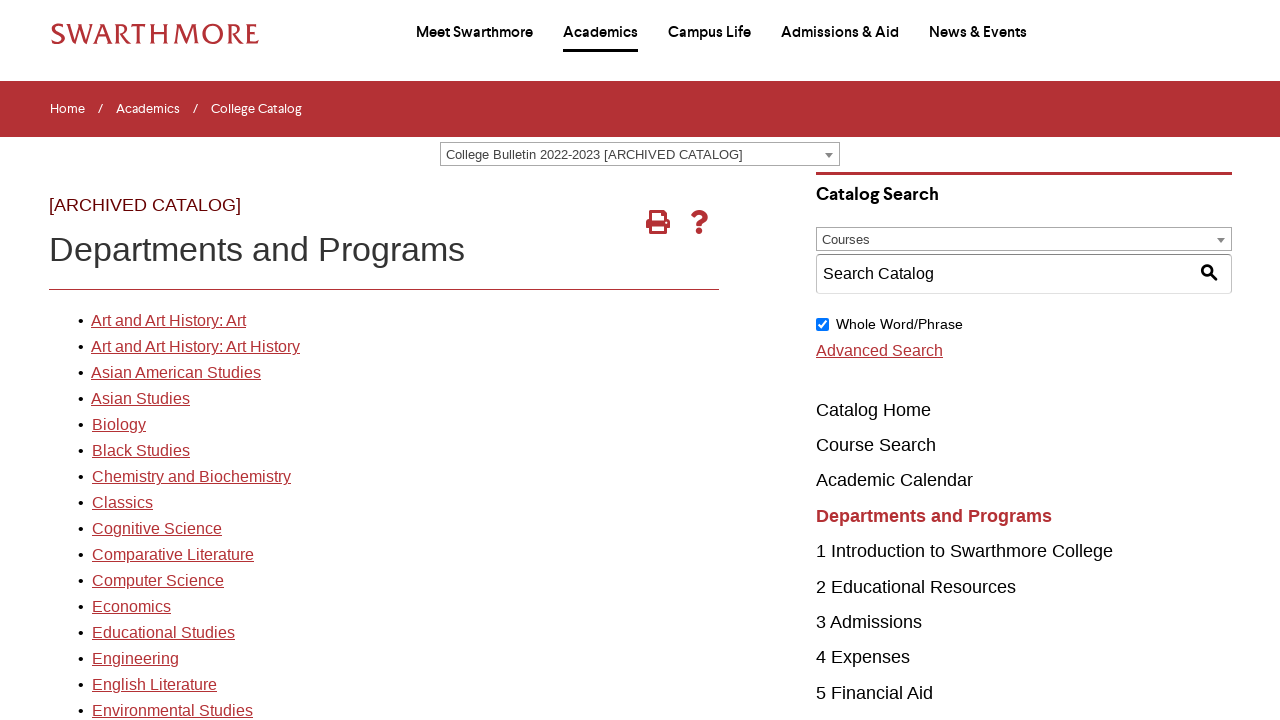

Clicked on the first department link at (168, 321) on xpath=//*[@id='gateway-page']/body/table/tbody/tr[3]/td[1]/table/tbody/tr[2]/td[
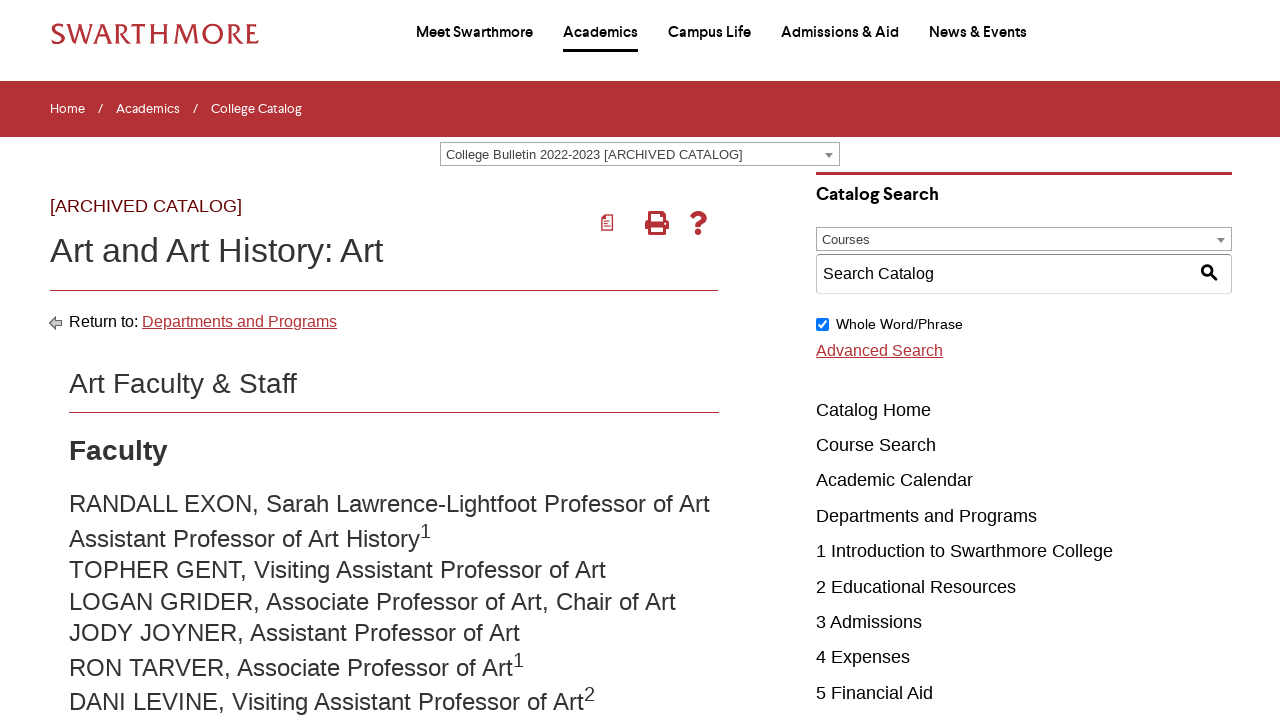

Course listings loaded successfully
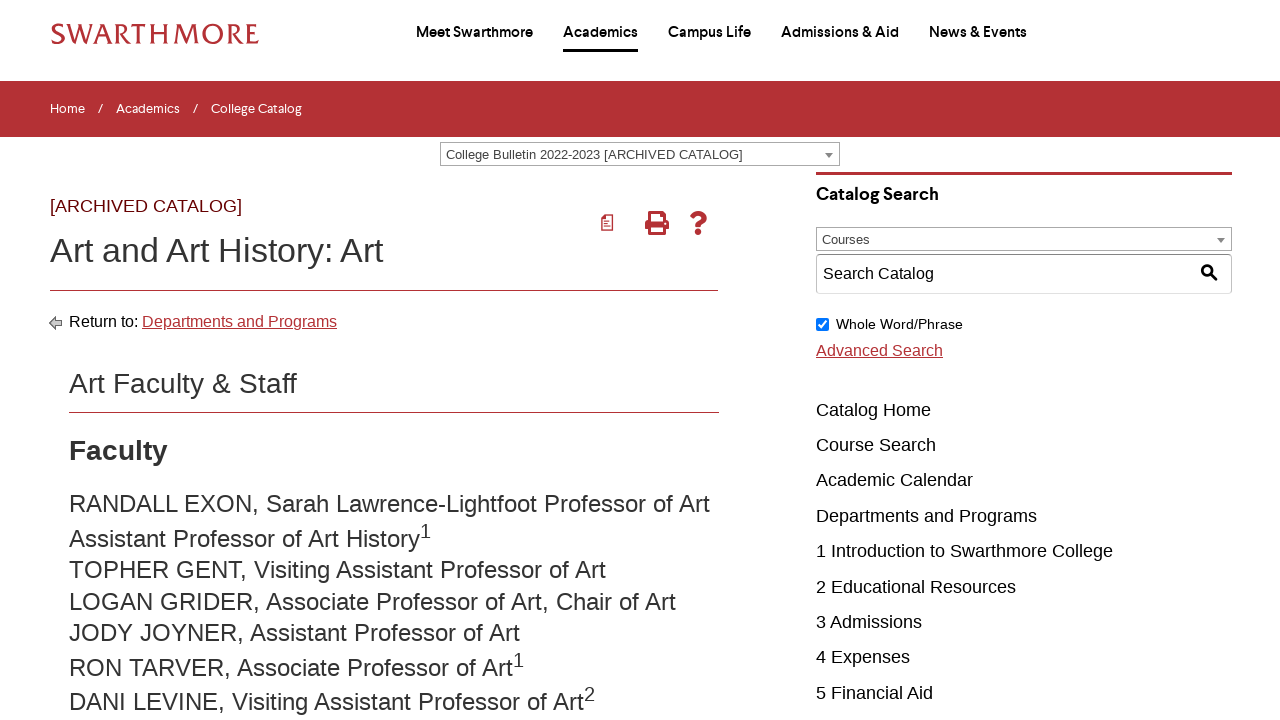

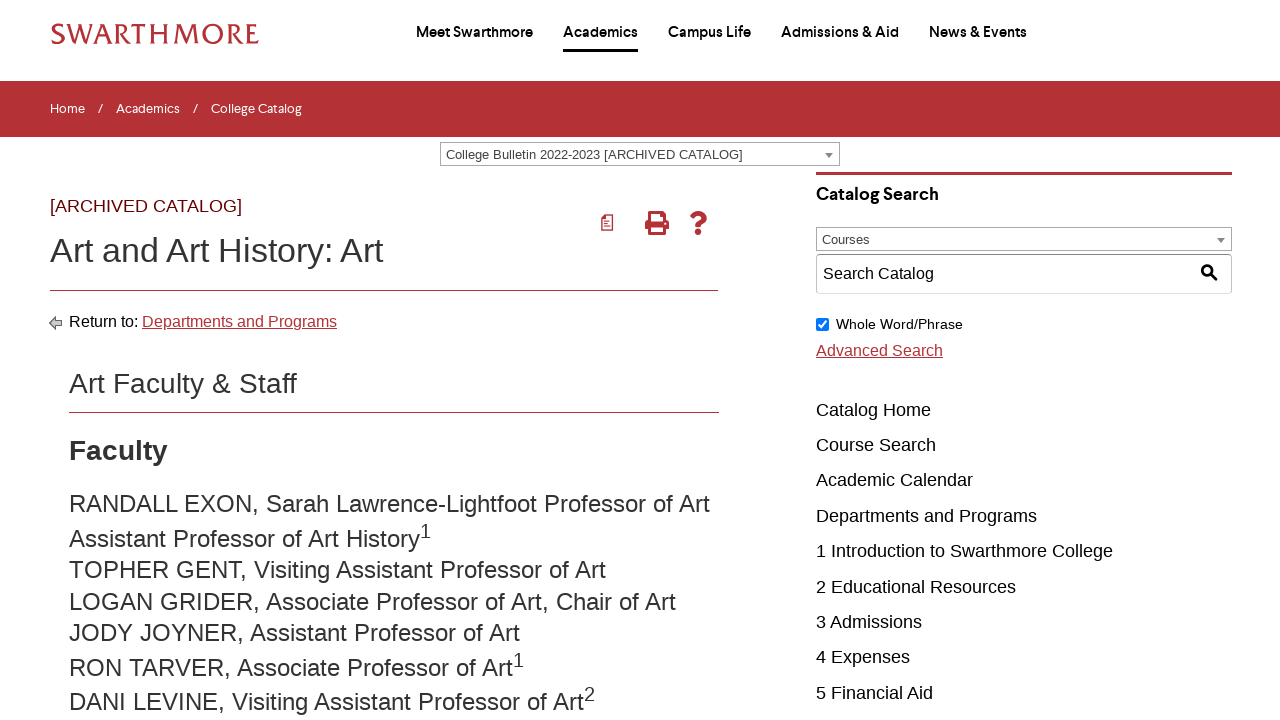